Navigates to RPA Challenge website, clicks Start button, and fills out the form with person details (first name, last name, company, role, address, email, phone) then submits. This demonstrates the form-filling automation with sample data.

Starting URL: http://rpachallenge.com/

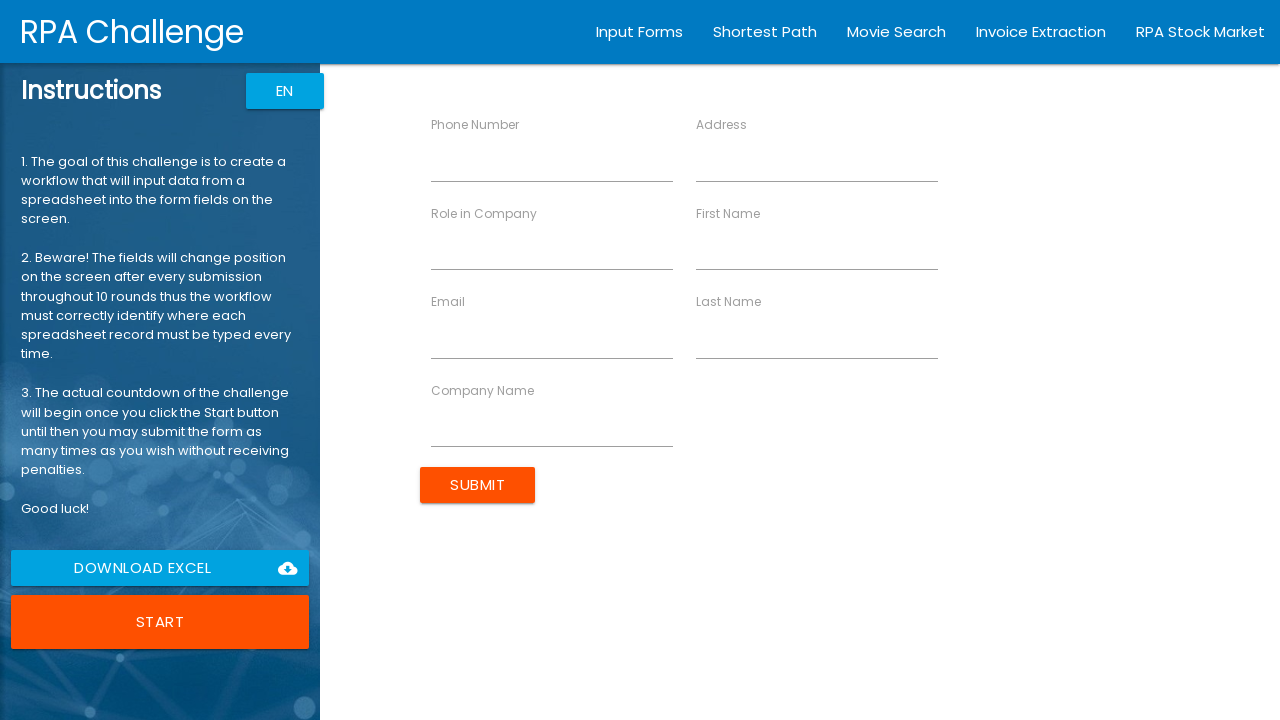

Clicked Start button to begin the RPA challenge at (160, 622) on button:has-text('Start')
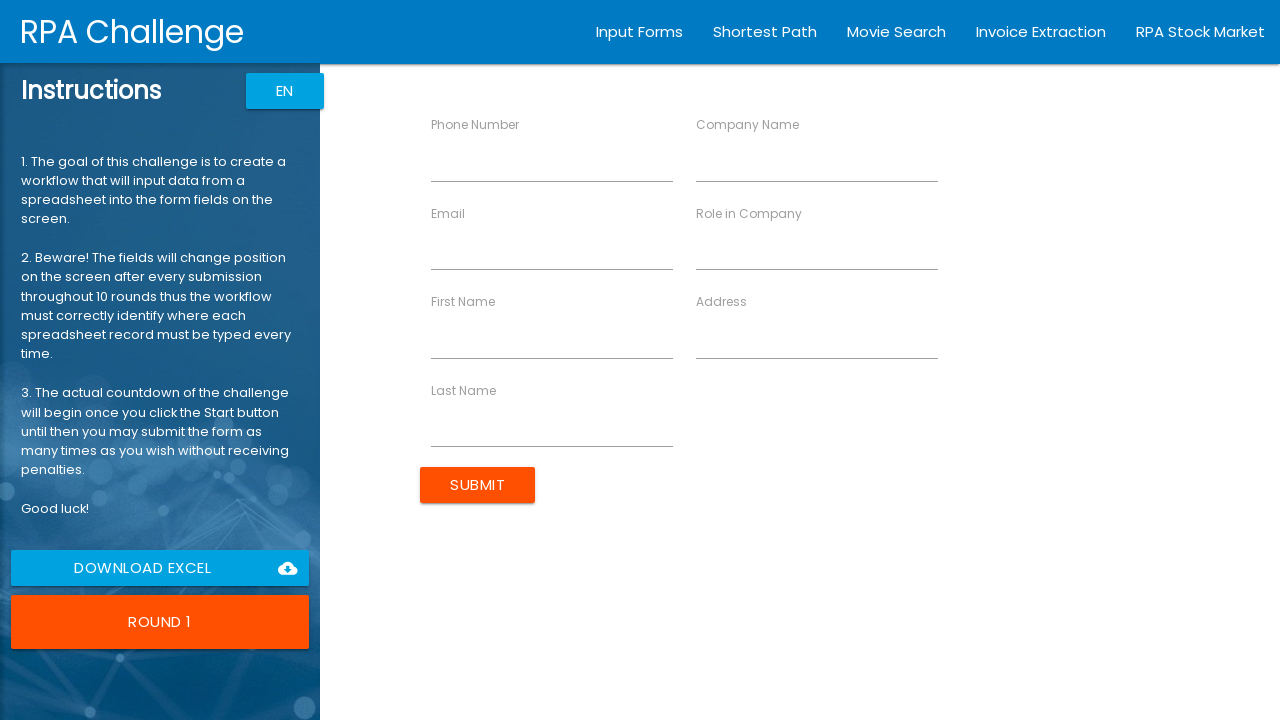

Filled first name field with 'Jennifer'
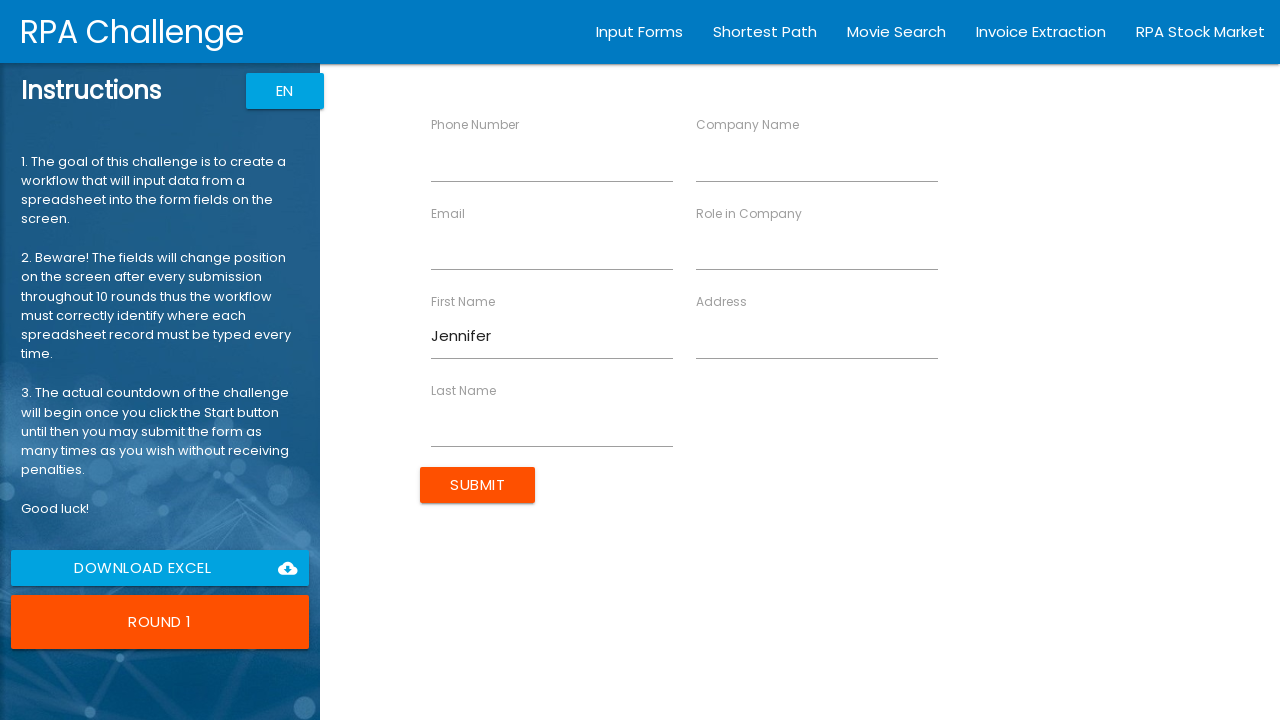

Filled last name field with 'Martinez'
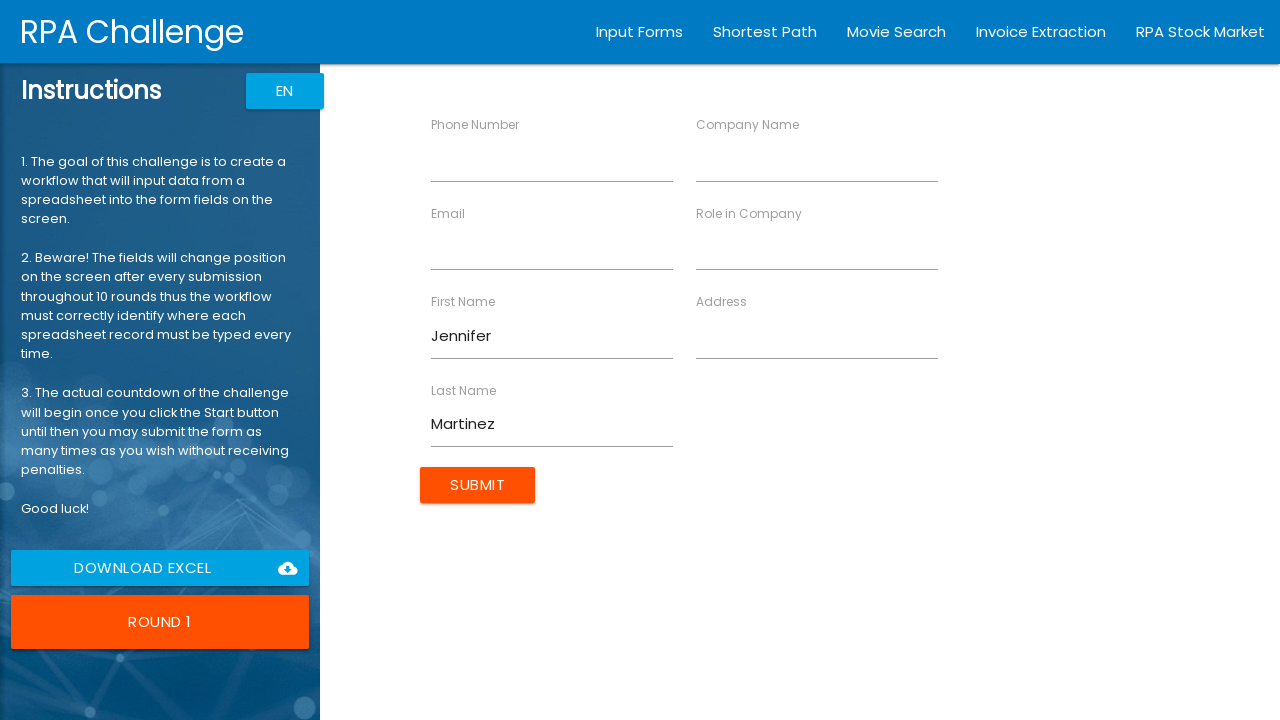

Filled company name field with 'TechCorp Solutions'
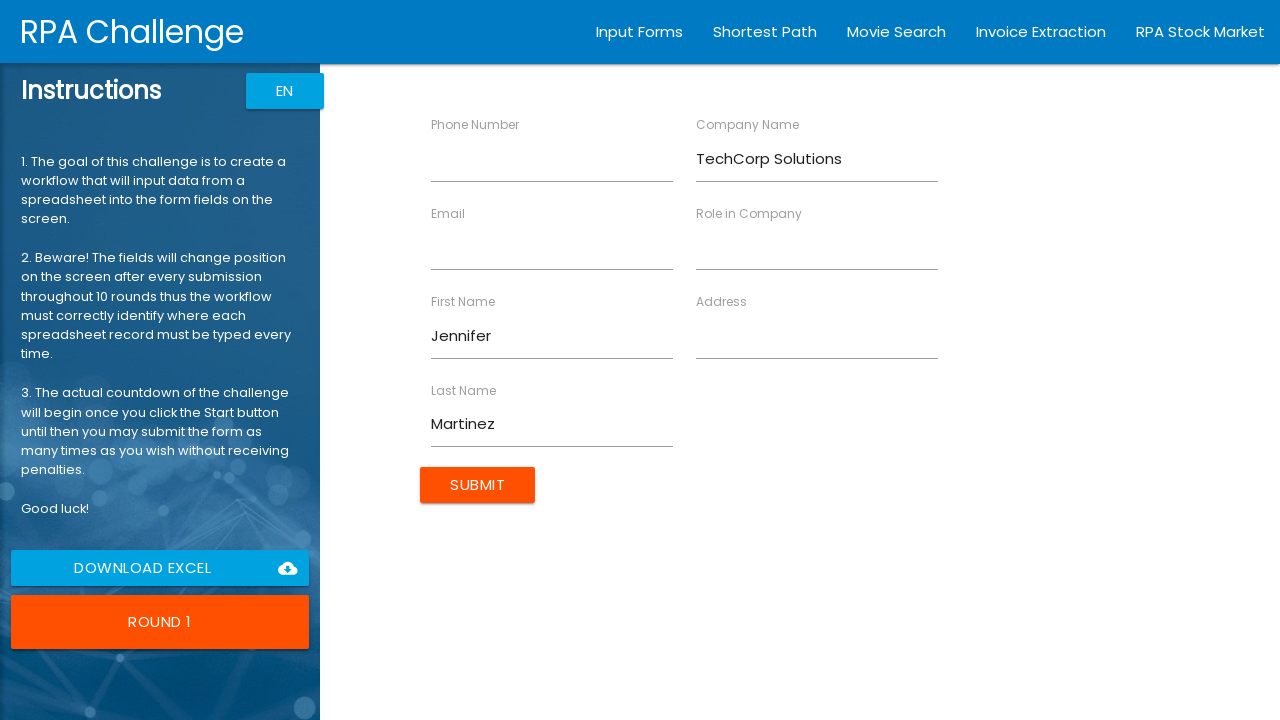

Filled role field with 'Software Engineer'
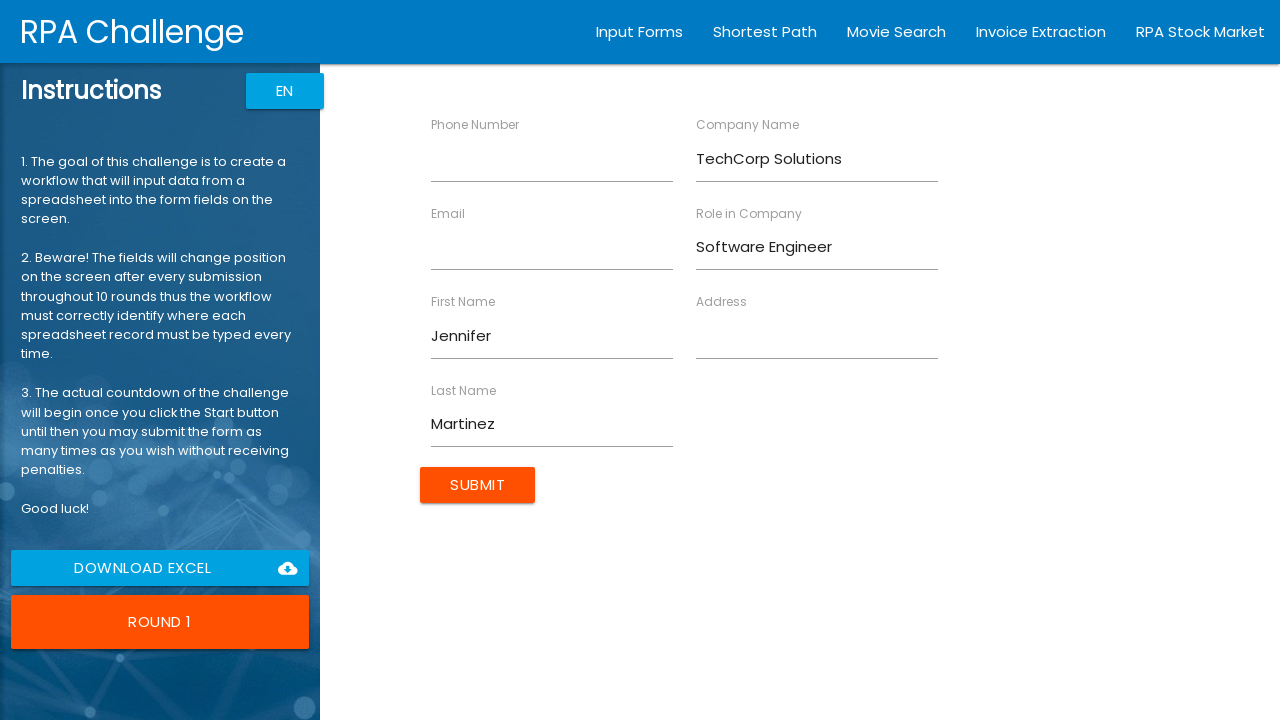

Filled address field with '742 Innovation Drive, Austin TX 78701'
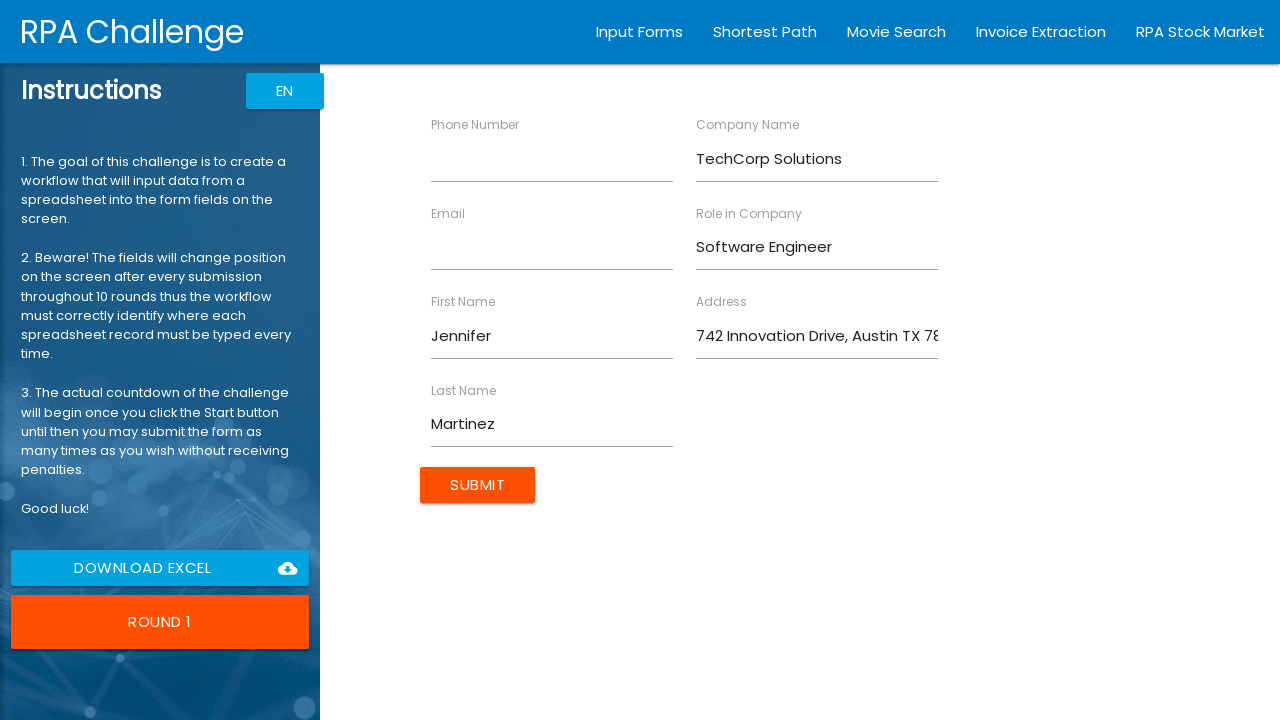

Filled email field with 'jennifer.martinez@techcorp.com'
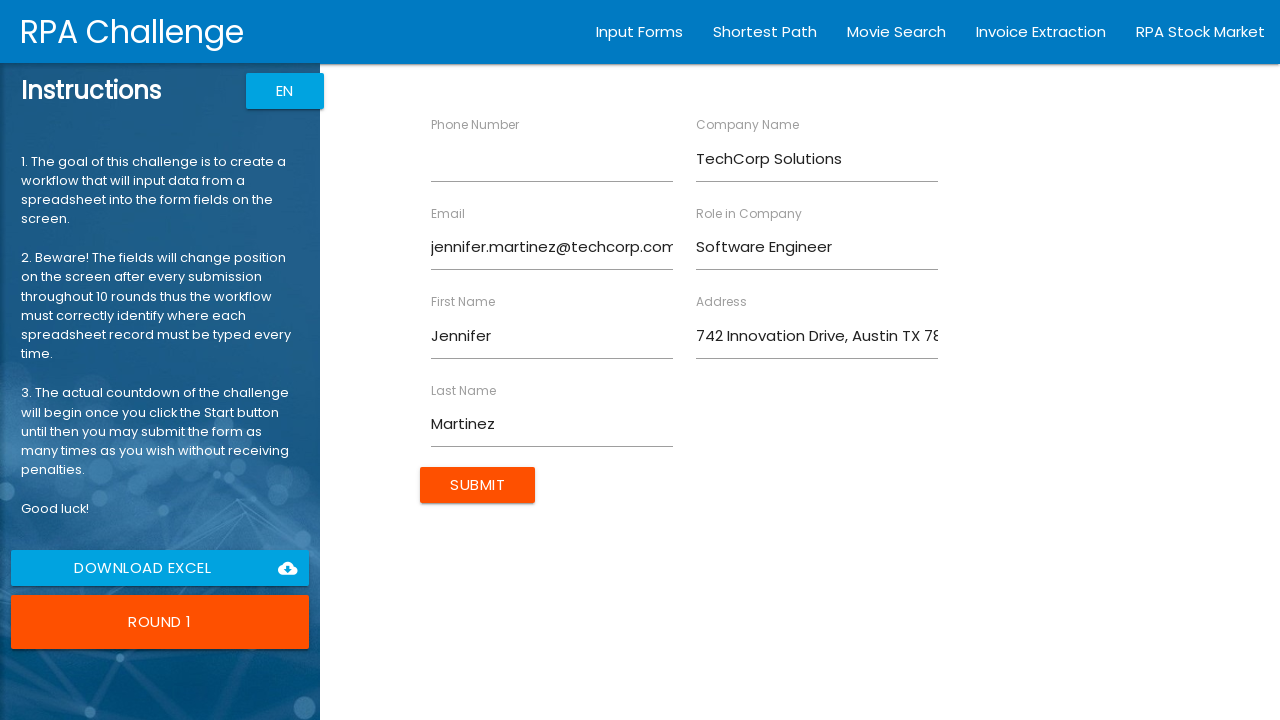

Filled phone field with '5125559834'
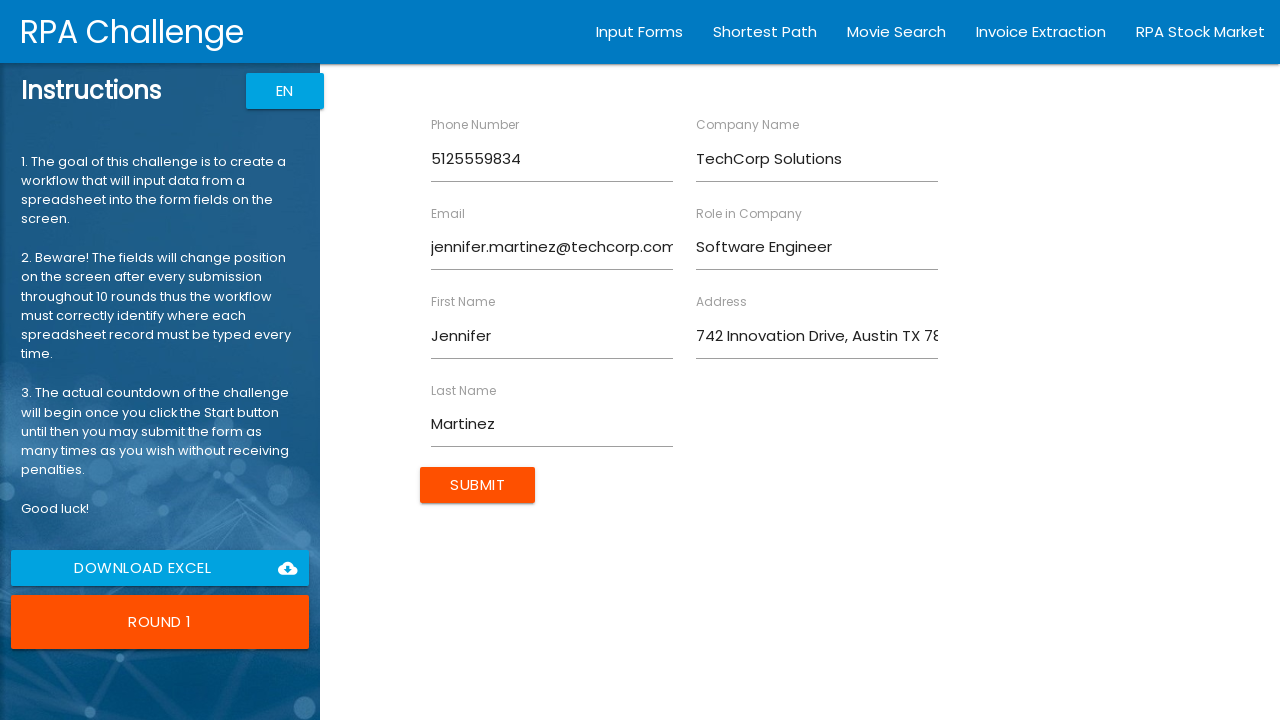

Clicked Submit button to submit the form at (478, 485) on input[type='submit'], button:has-text('Submit')
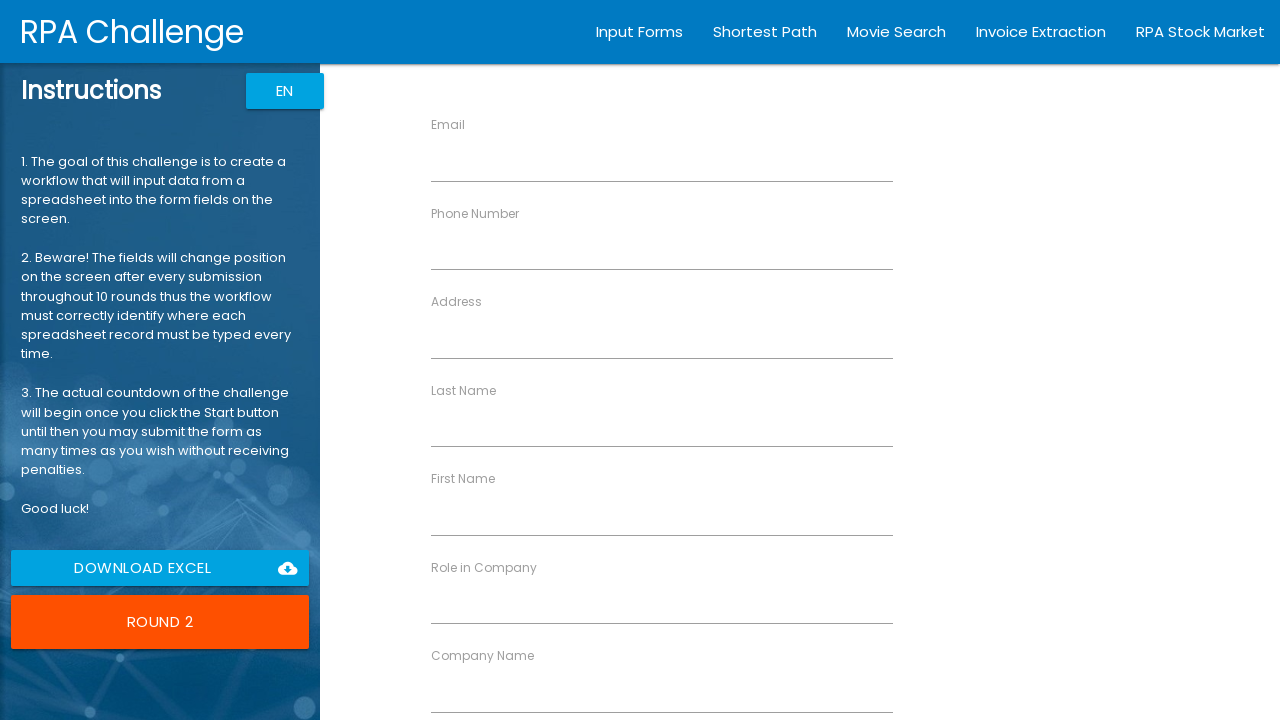

Waited 500ms for form submission to complete
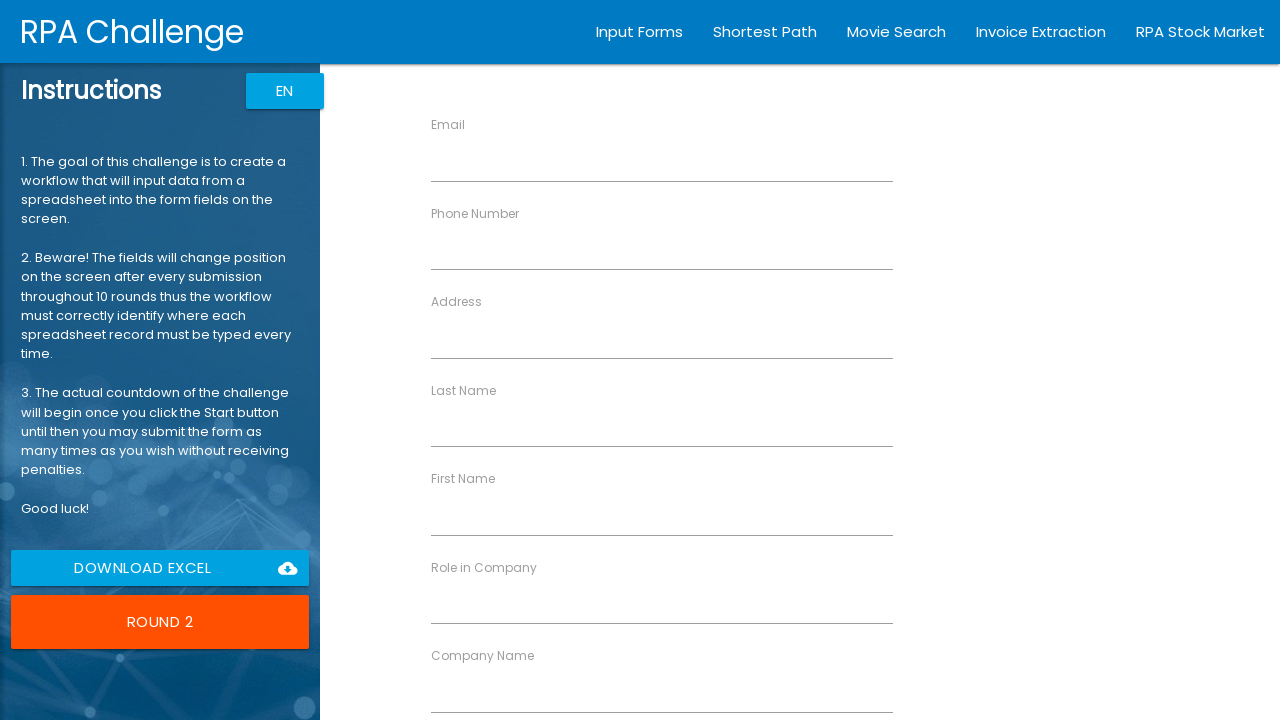

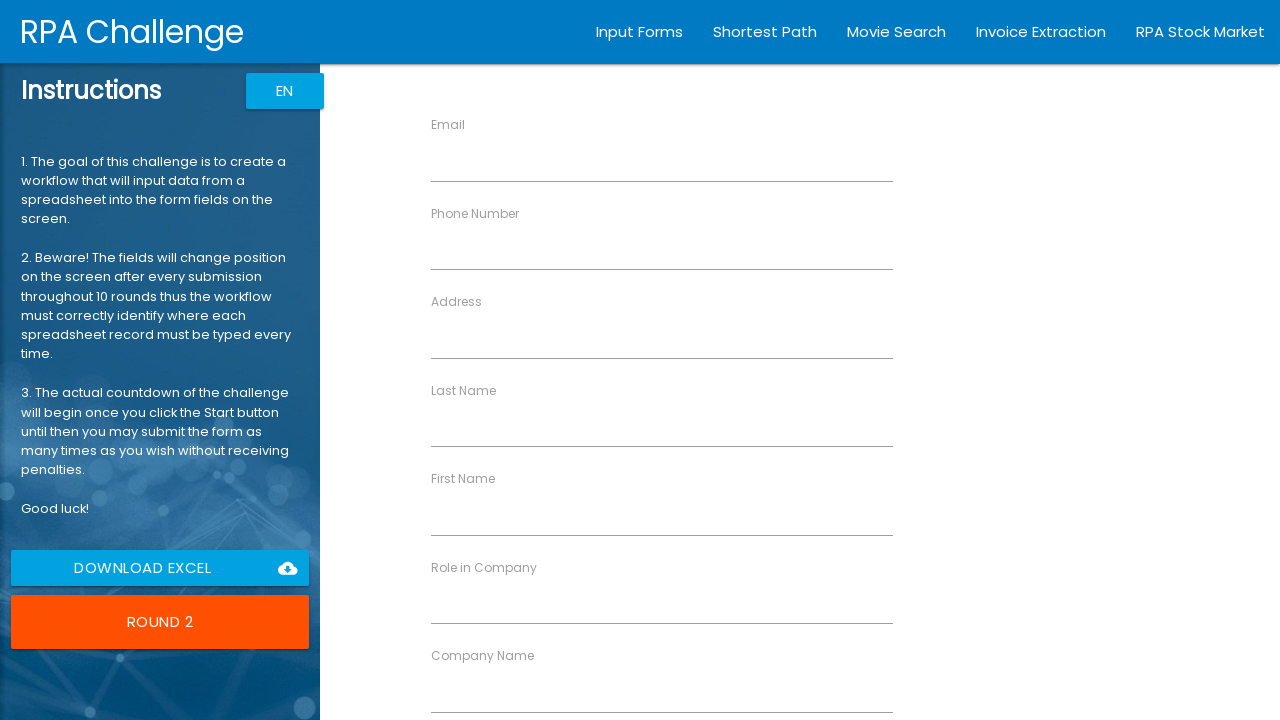